Tests file download functionality by navigating to the download files section, generating a PDF file, and initiating the download.

Starting URL: https://testautomationpractice.blogspot.com/

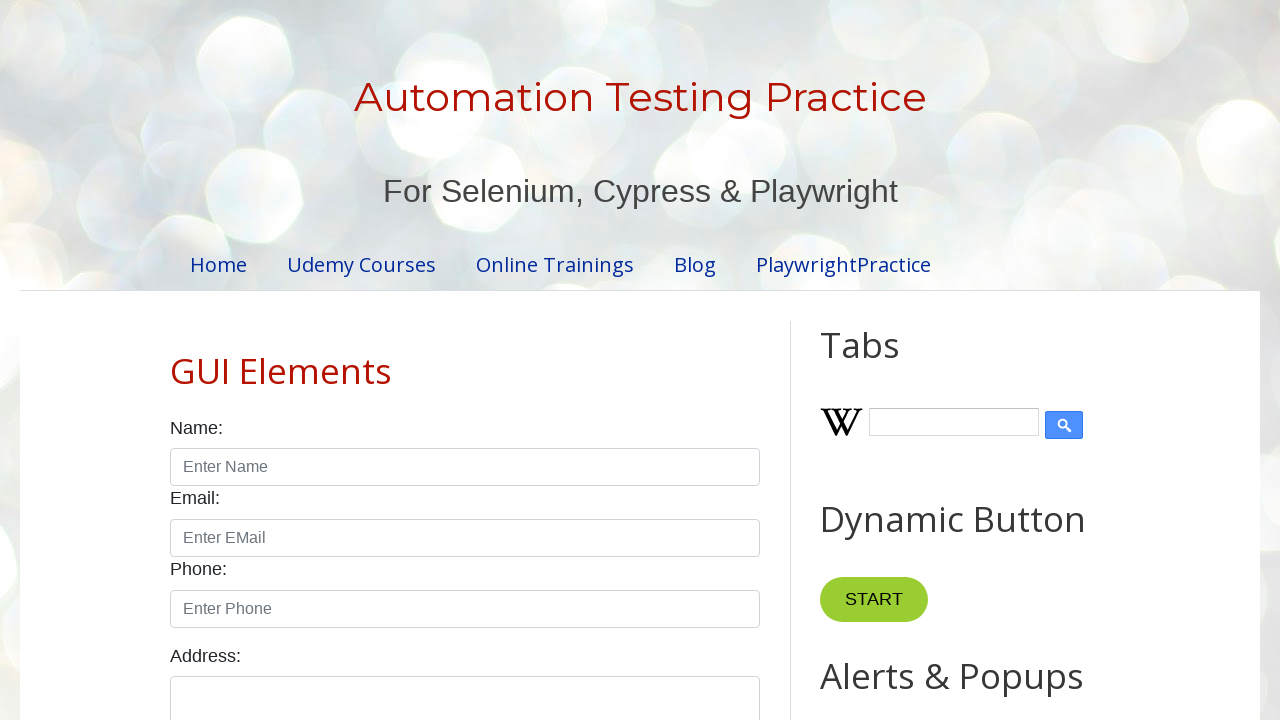

Clicked on Download Files link at (255, 595) on xpath=//a[text()='Download Files']
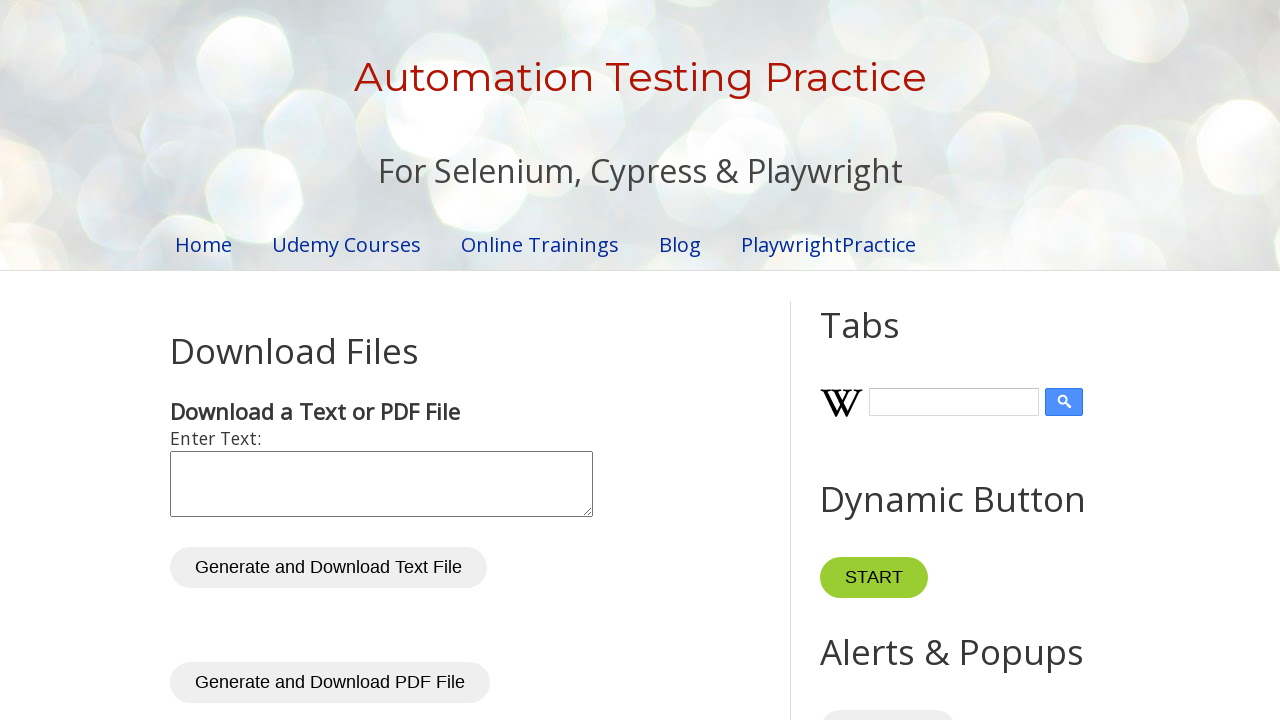

Waited for download files page to load
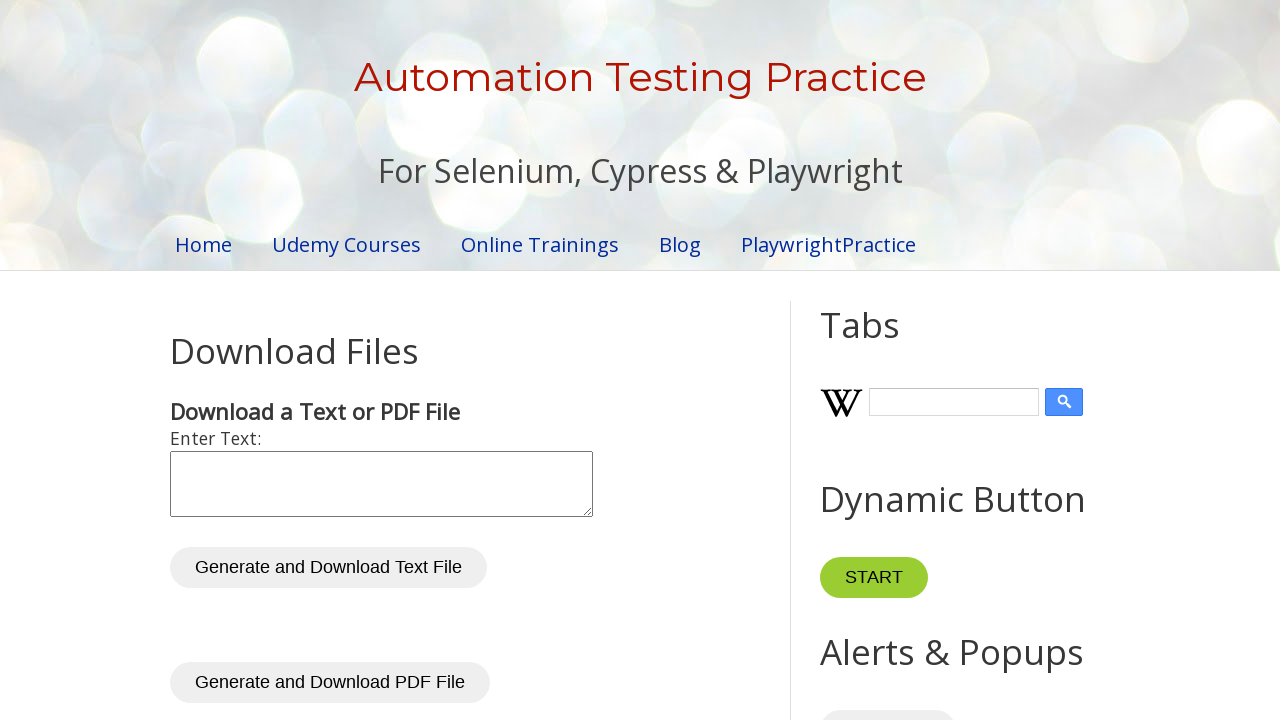

Clicked Generate and Download PDF File button at (330, 683) on xpath=//button[text()='Generate and Download PDF File']
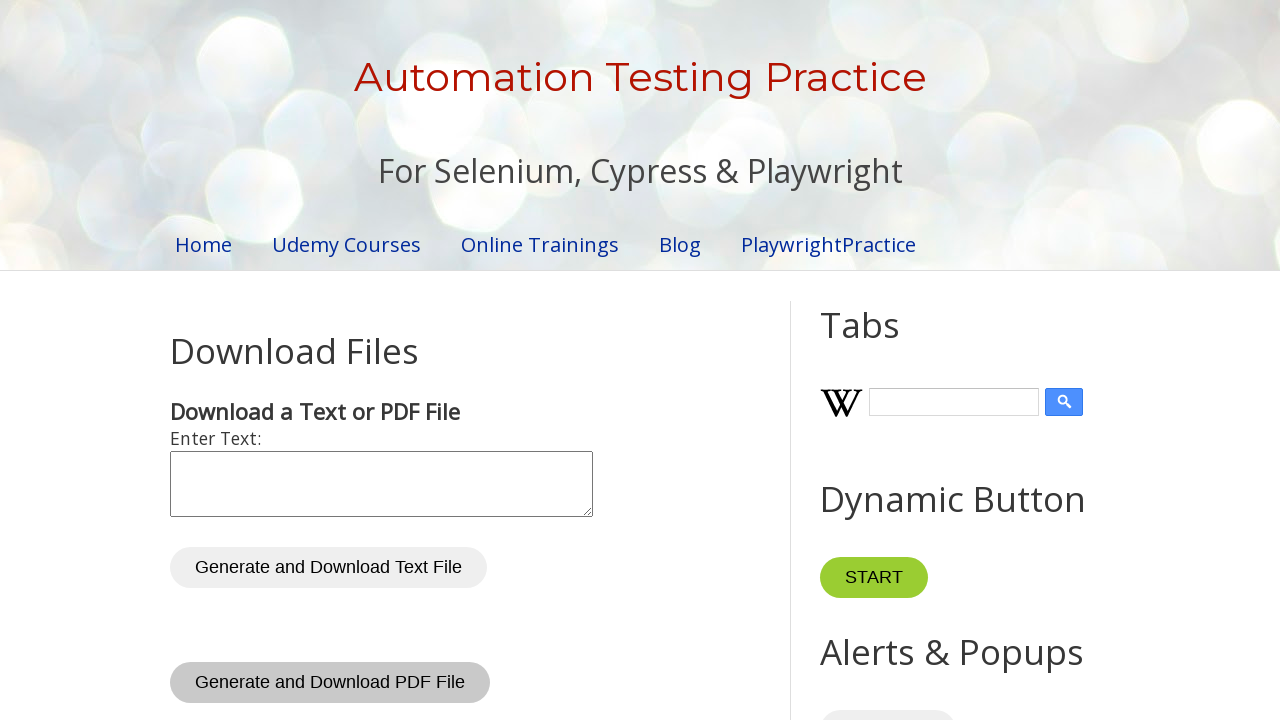

Waited for PDF file generation to complete
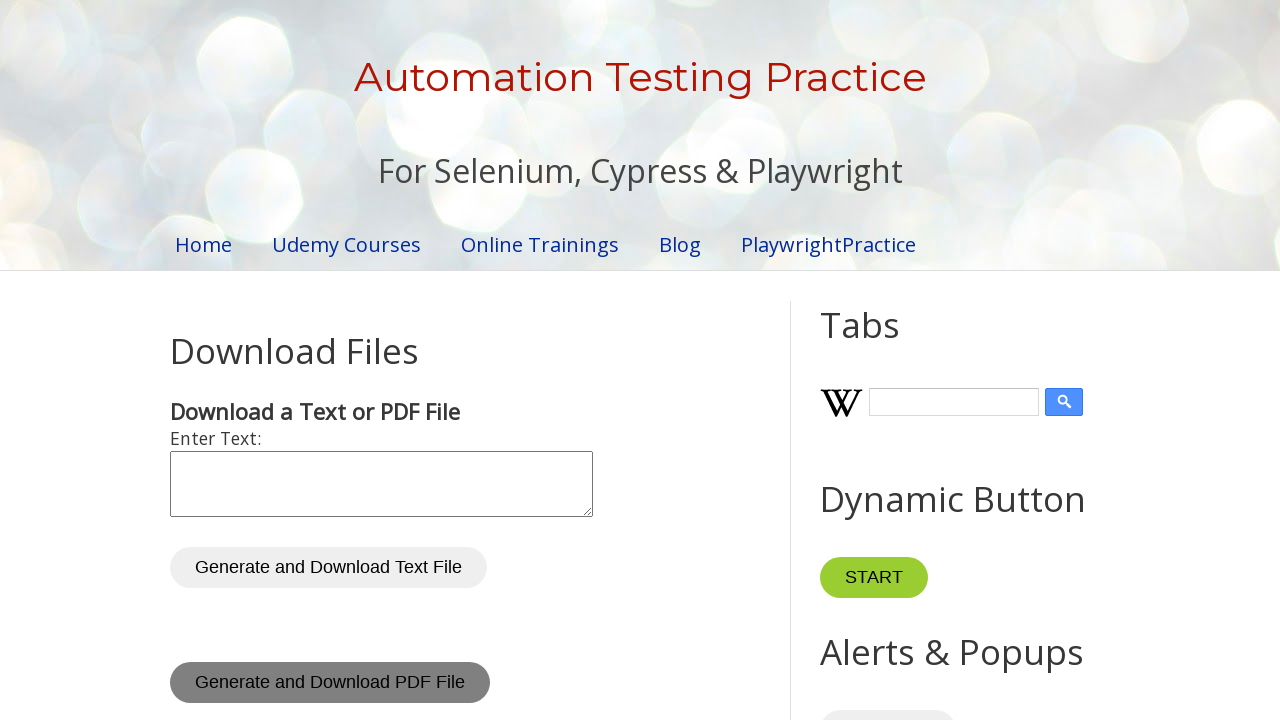

Clicked Download PDF File button to initiate download at (272, 361) on xpath=//button[text()='Download PDF File']
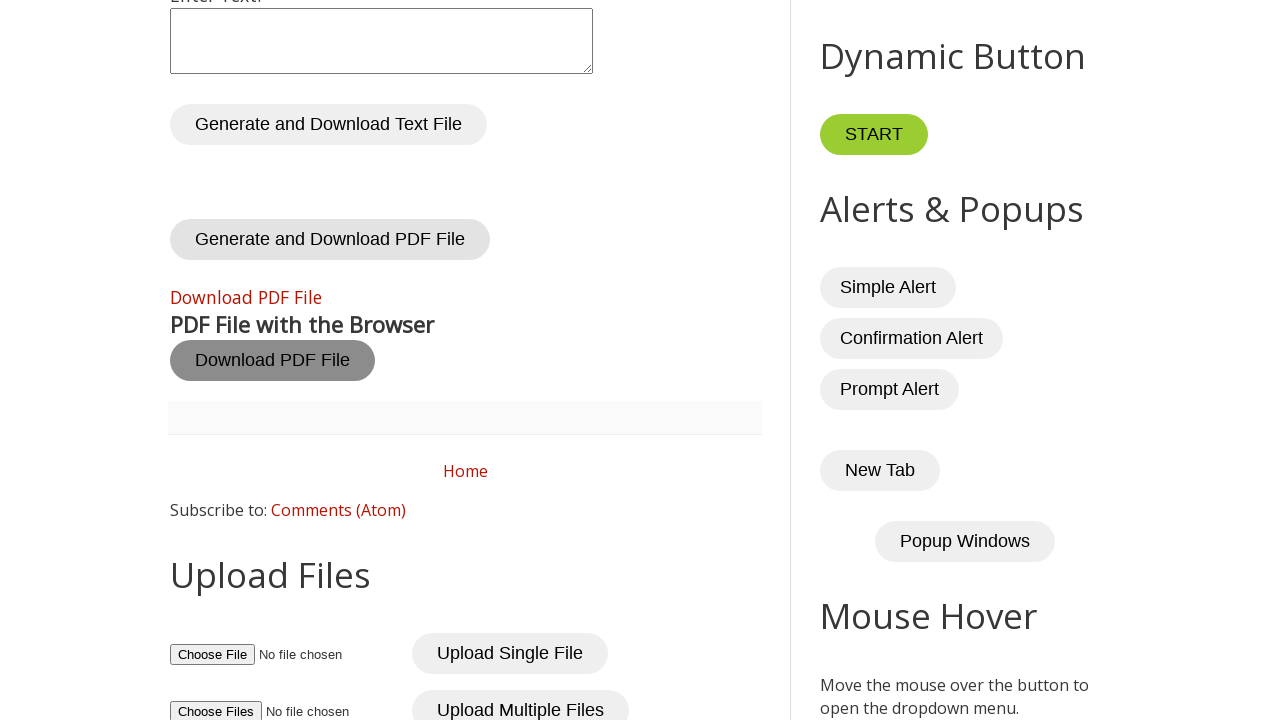

Waited for download to complete
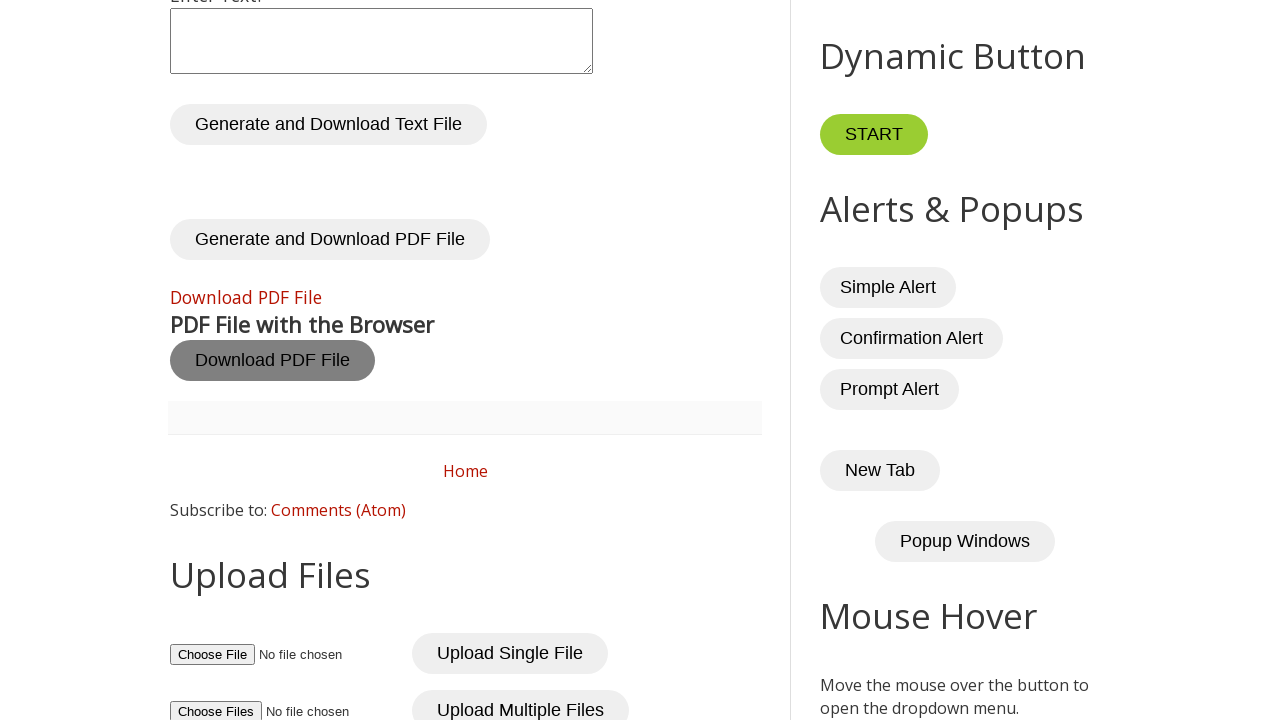

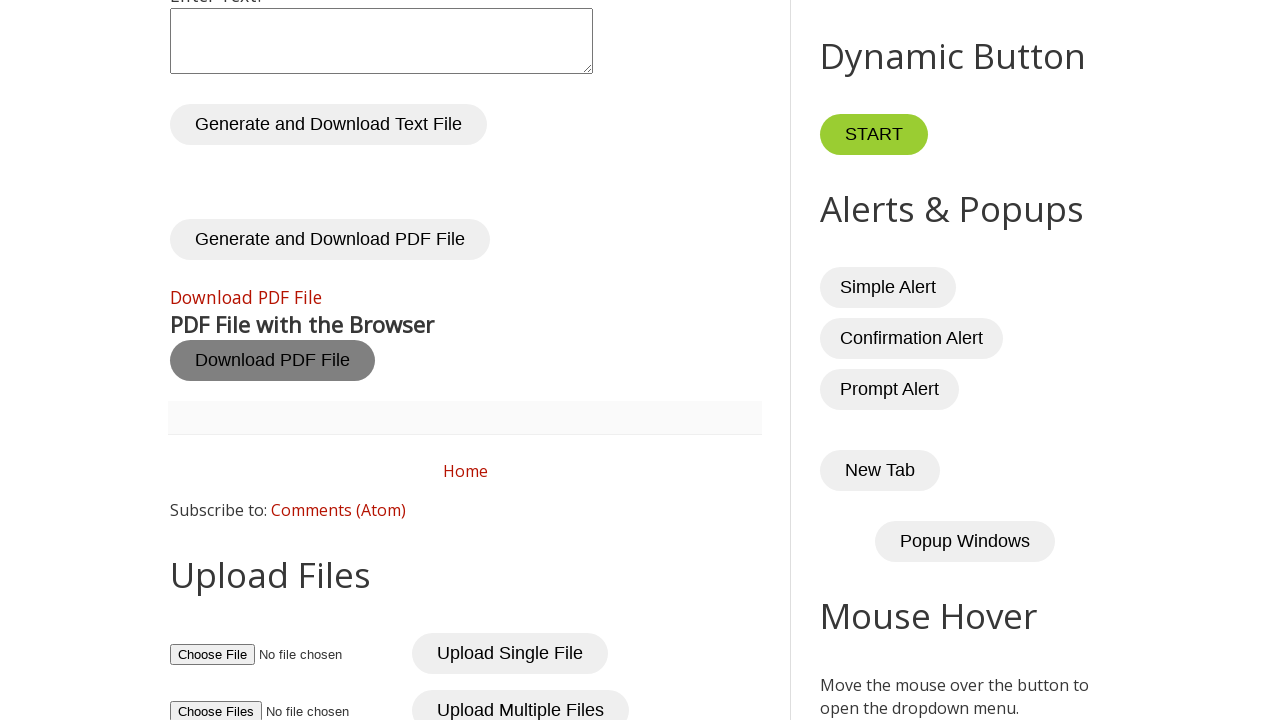